Adds a product to cart, navigates to cart page, and removes the product from cart by clicking delete button

Starting URL: https://automationexercise.com/

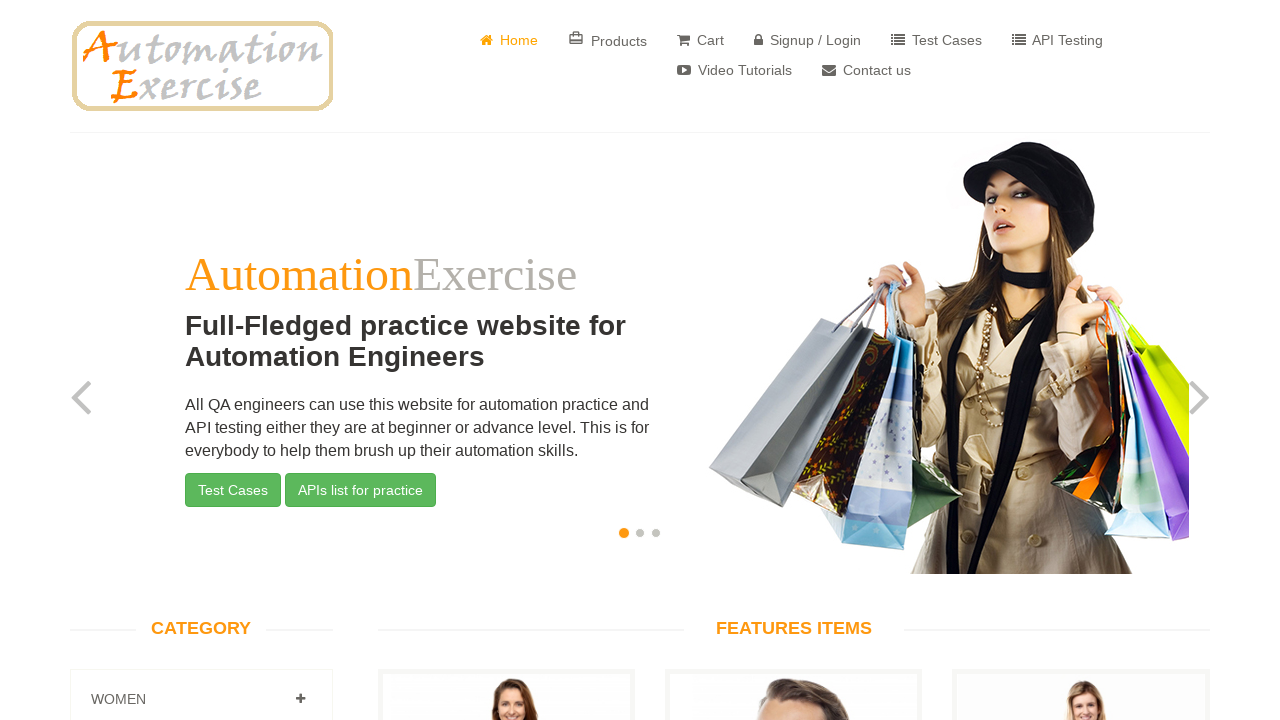

Clicked 'Add to cart' button on first product at (506, 361) on div.productinfo >> internal:text="Add to cart"i >> nth=0
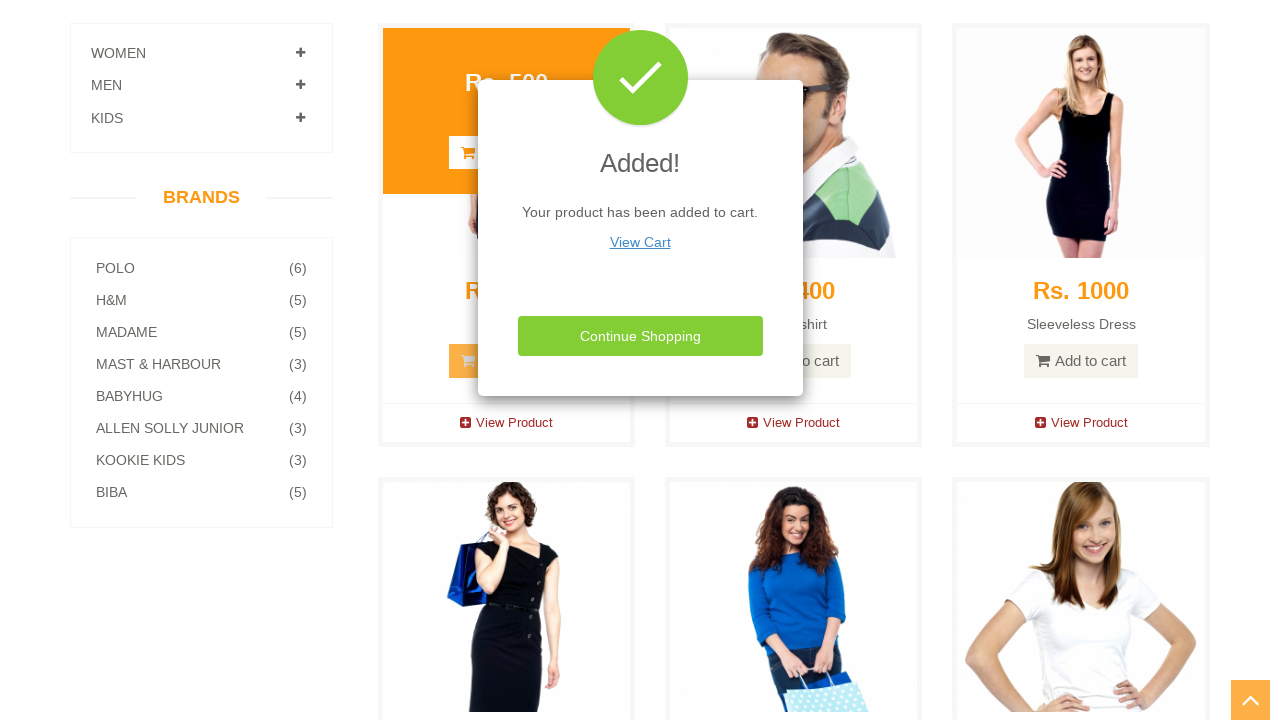

Clicked 'Continue Shopping' button at (640, 336) on internal:role=button[name="Continue Shopping"i]
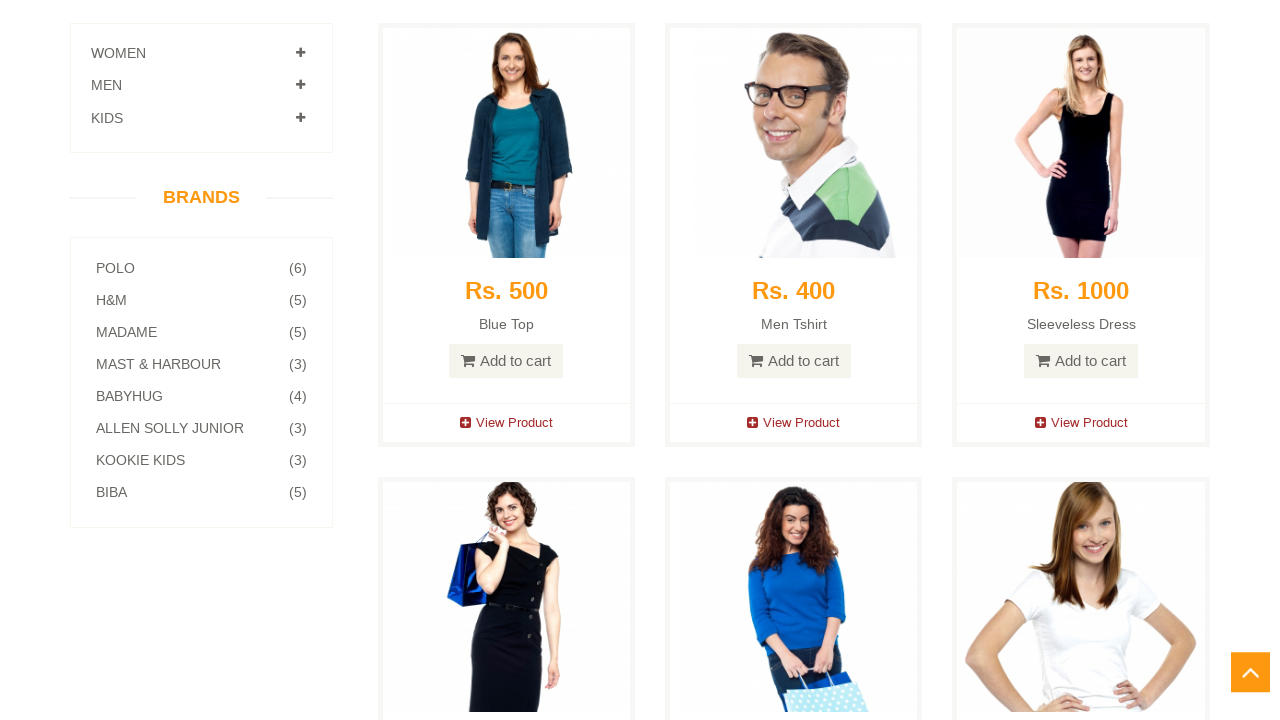

Clicked 'Cart' link in navigation banner at (700, 40) on internal:role=banner >> internal:role=link[name="Cart"i]
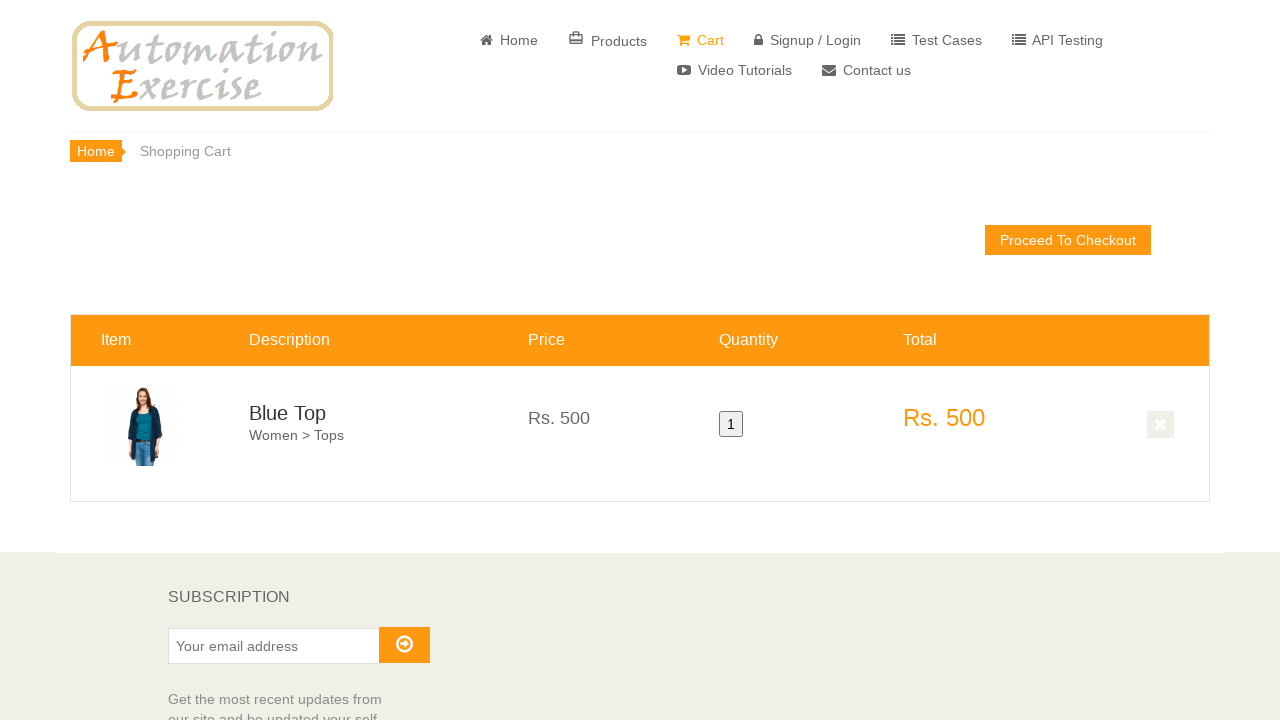

Cart page loaded successfully
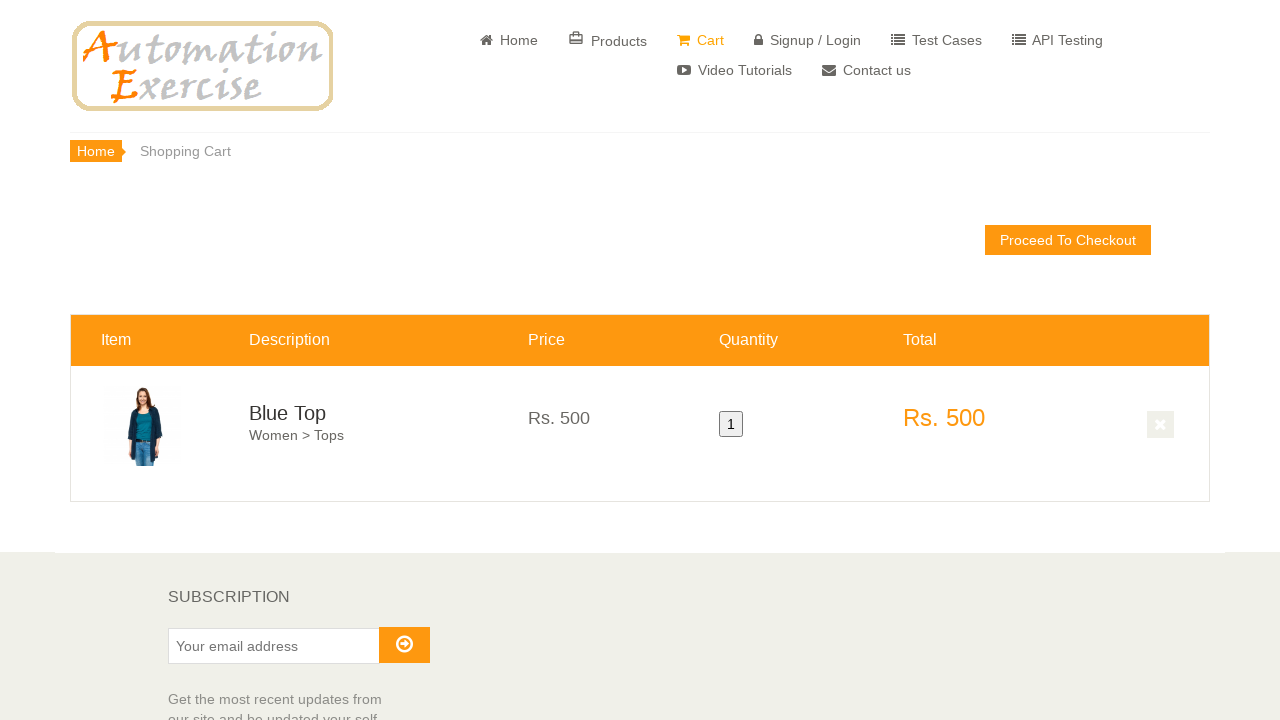

Clicked delete button to remove product from cart at (1161, 425) on td.cart_delete a
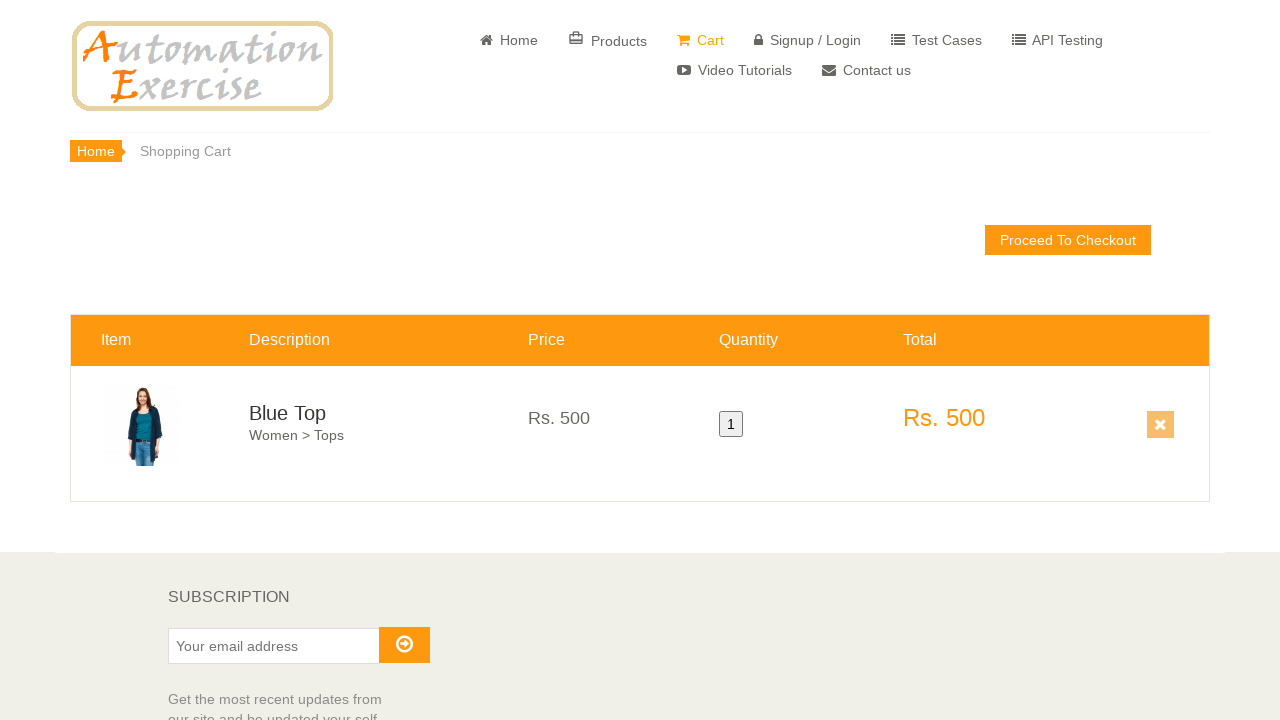

Verified empty cart message is displayed
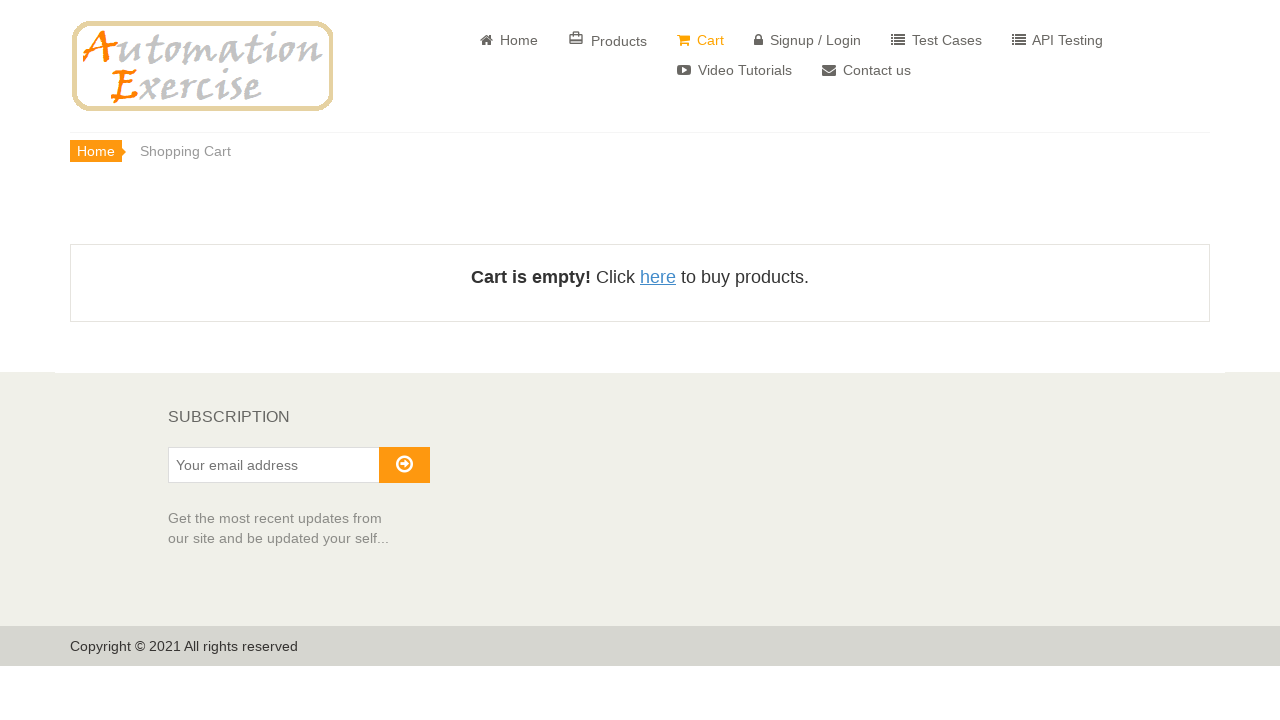

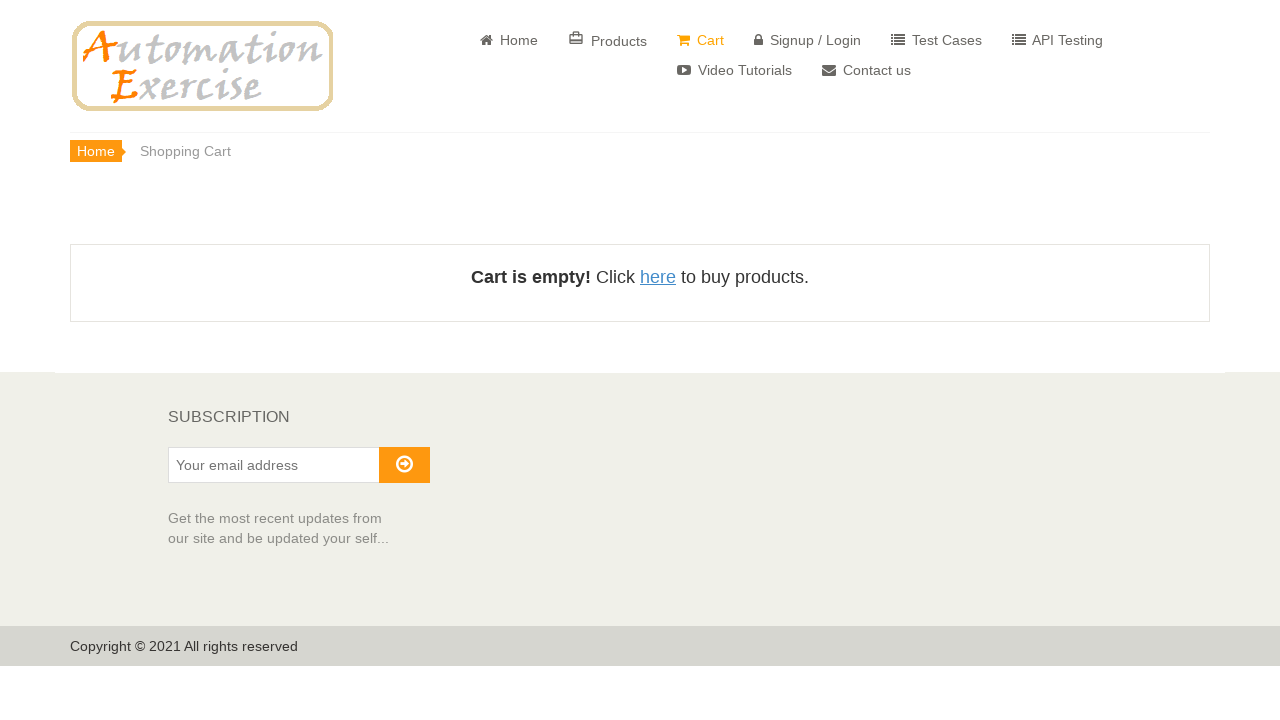